Demonstrates locating and filling form fields on Salesforce login page using partial attribute matching with XPath and CSS selectors

Starting URL: https://login.salesforce.com/

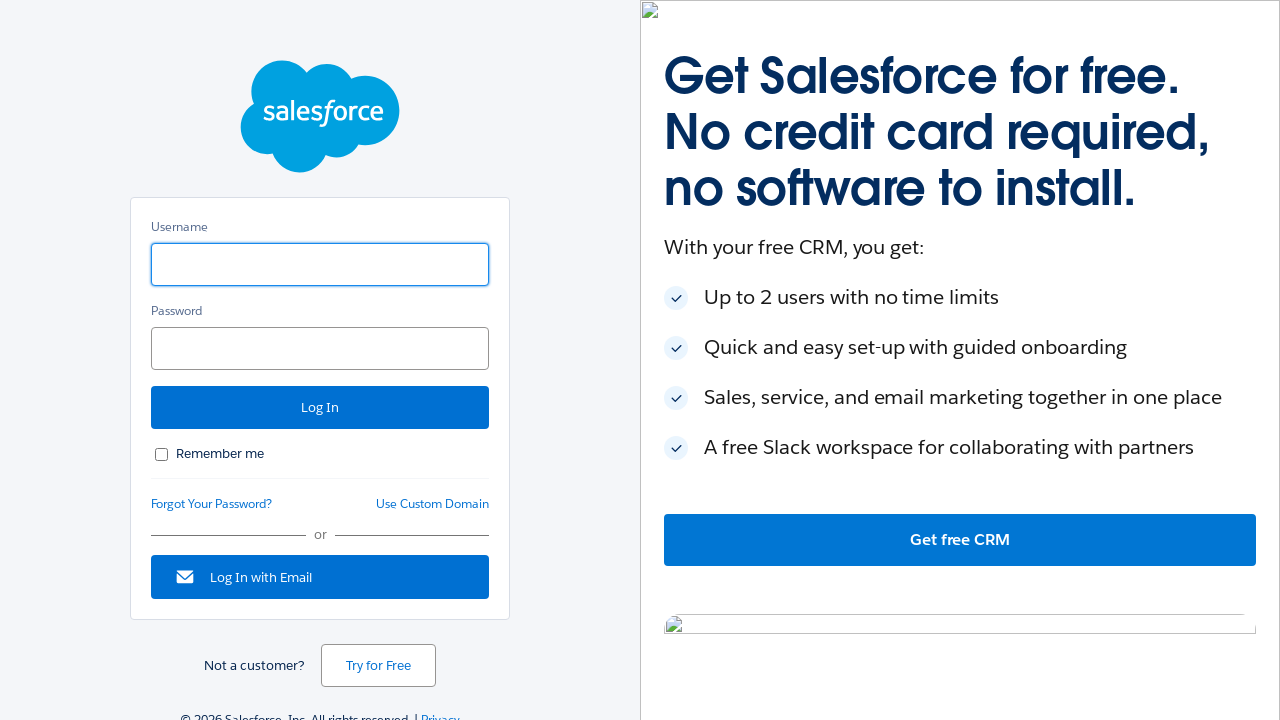

Filled username field with 'LocatedByCustomXpath' using XPath partial id match on //input[contains(@id, 'usern')]
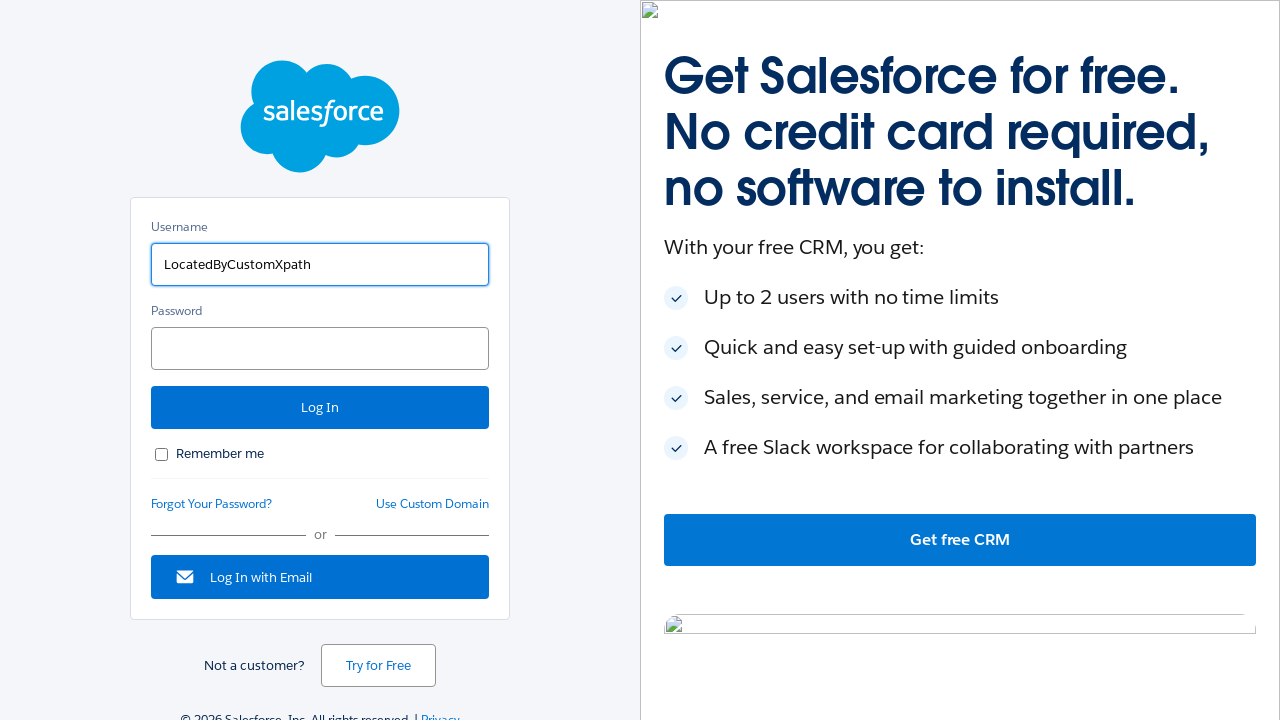

Filled password field with 'LocatedByCustomCSS' using CSS selector partial type match on input[type*='passw']
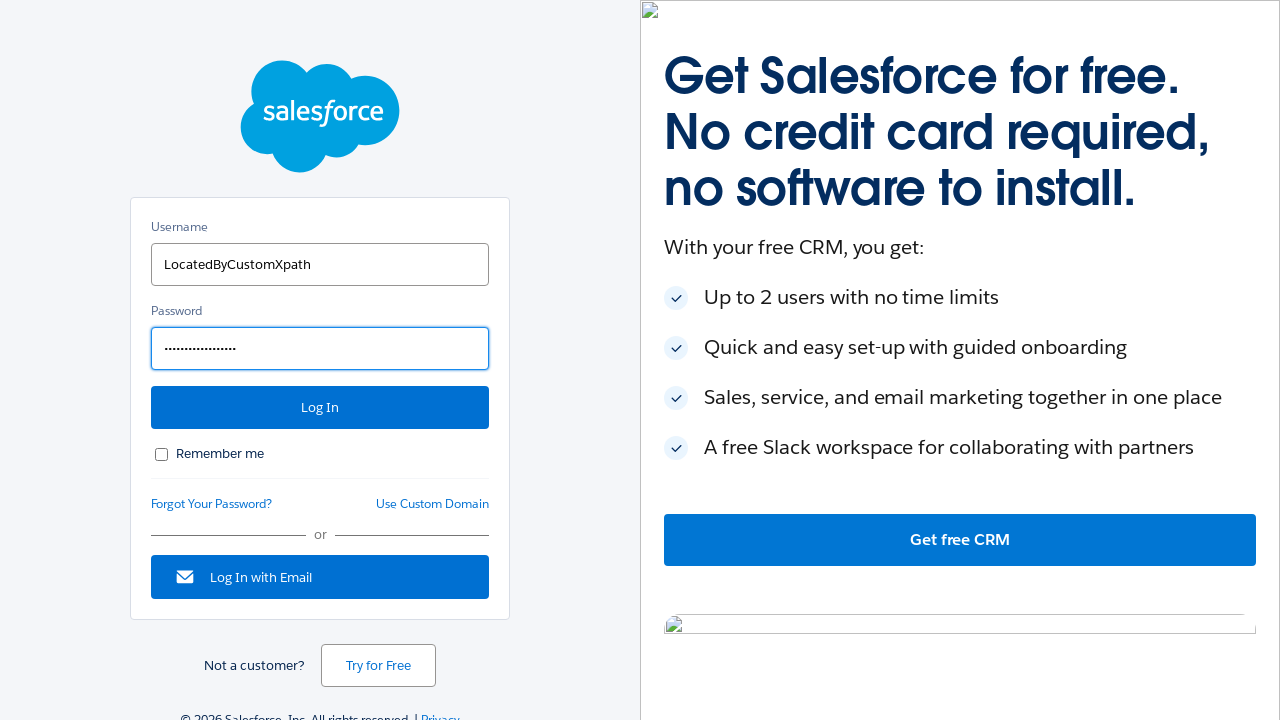

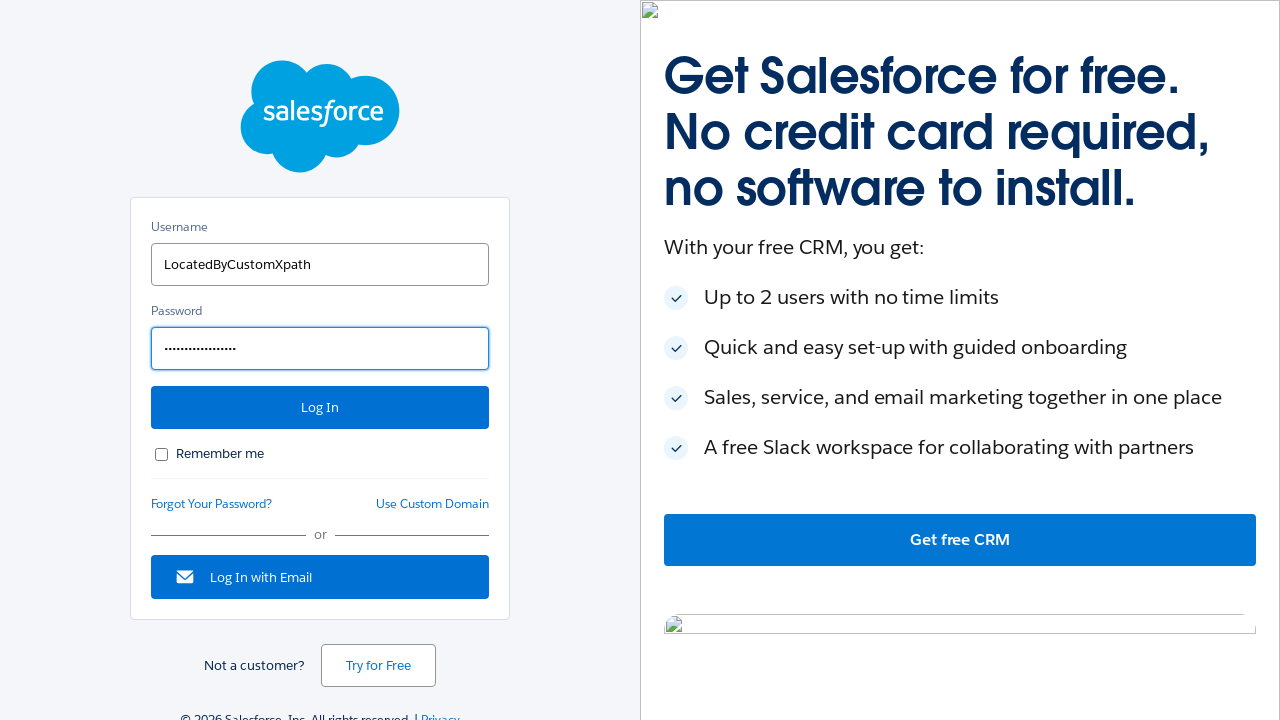